Tests form interaction on Sauce Demo site by filling username field and clicking submit button

Starting URL: https://www.saucedemo.com/

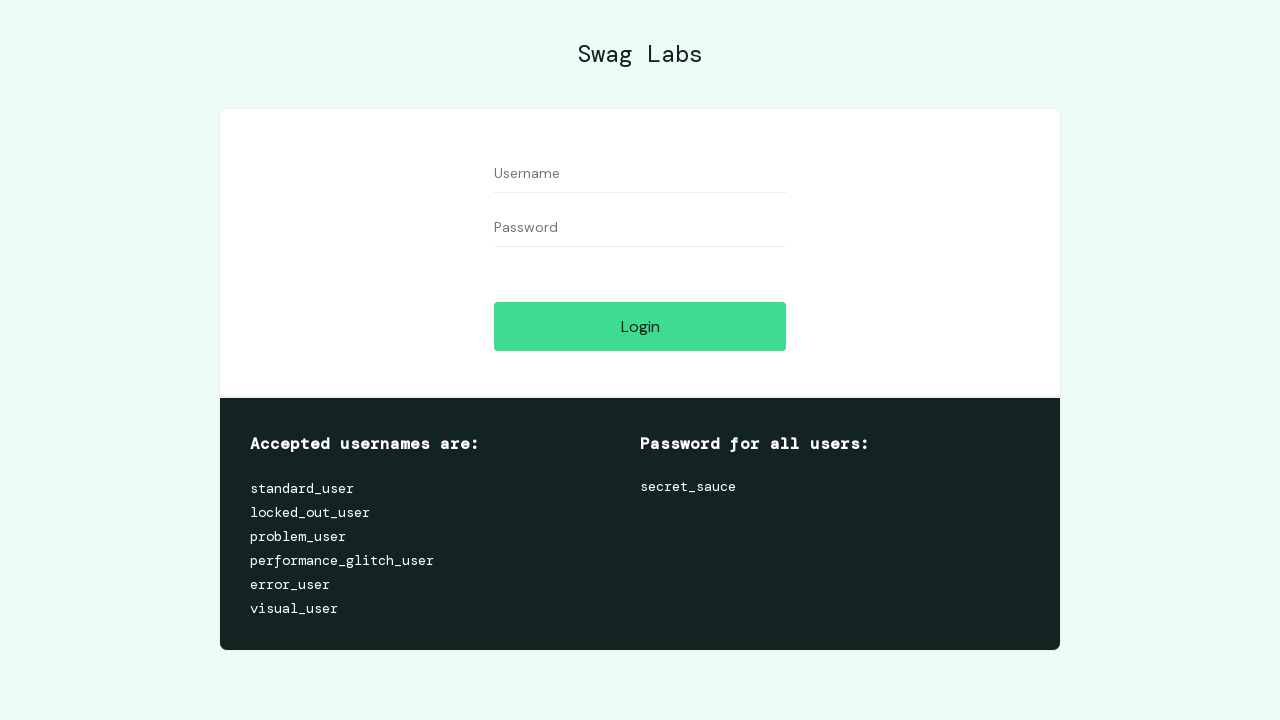

Retrieved page title
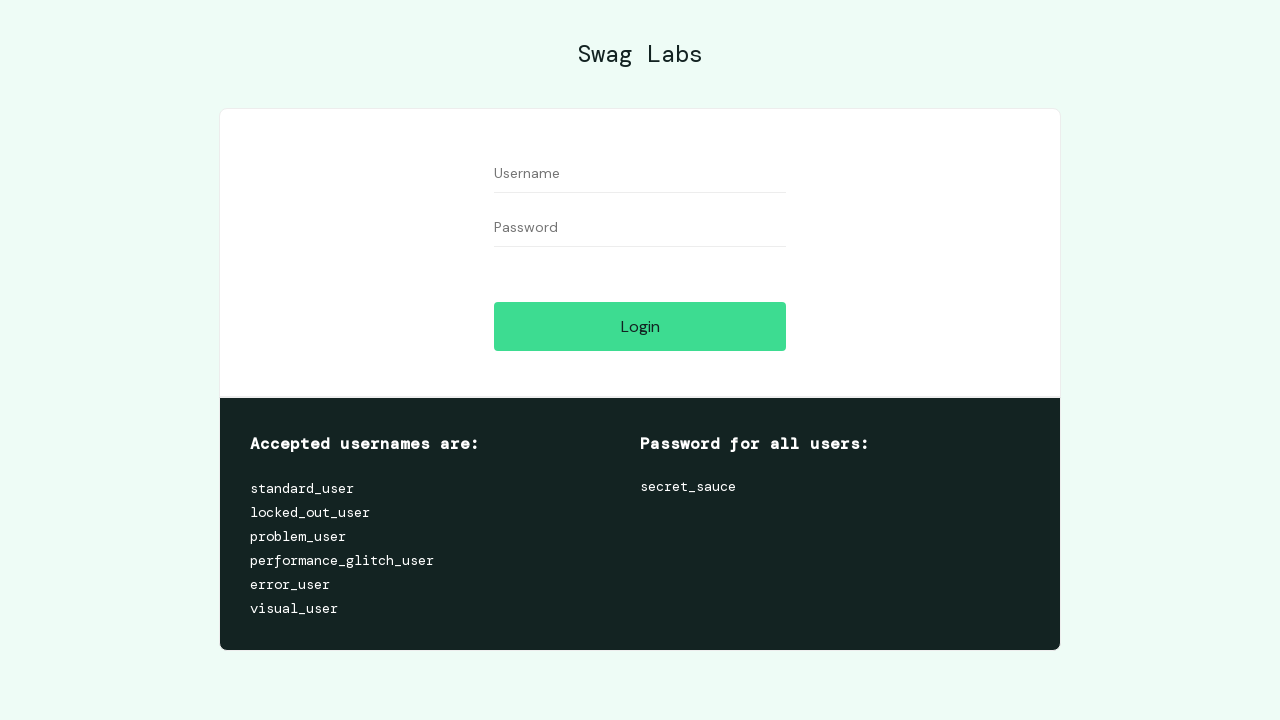

Clicked username field at (640, 174) on #user-name
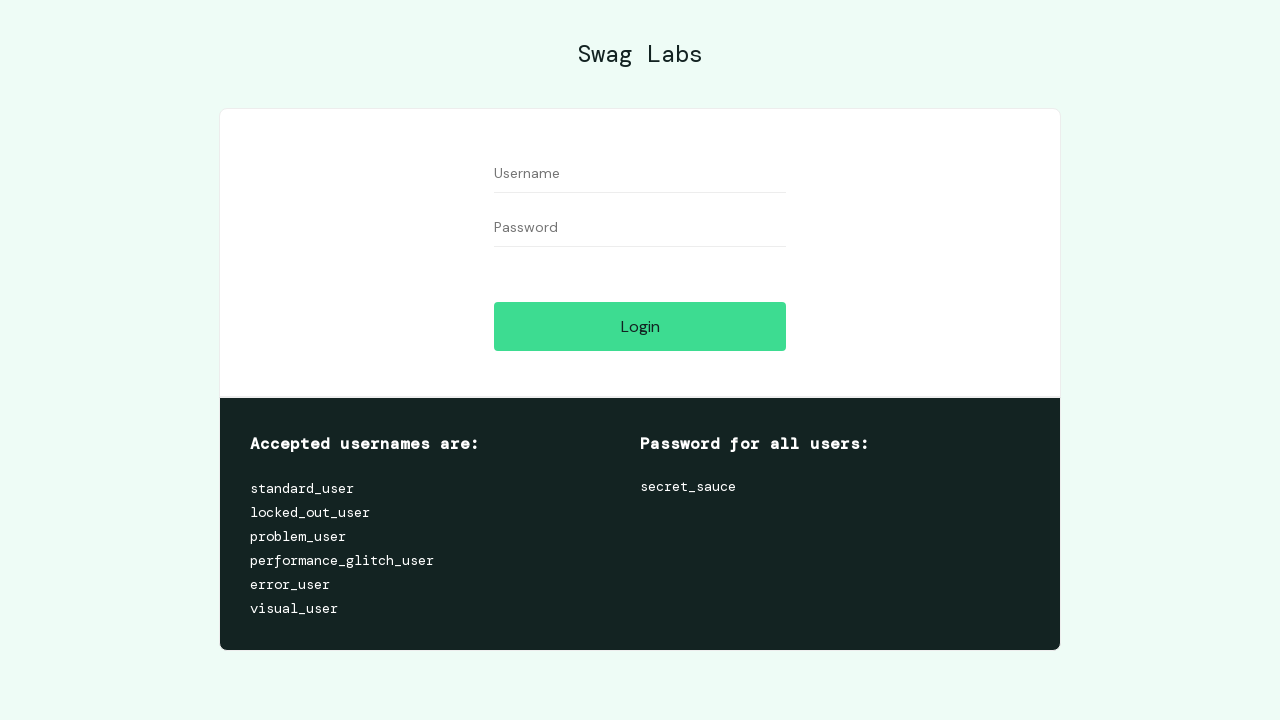

Filled username field with 'standard_user' on #user-name
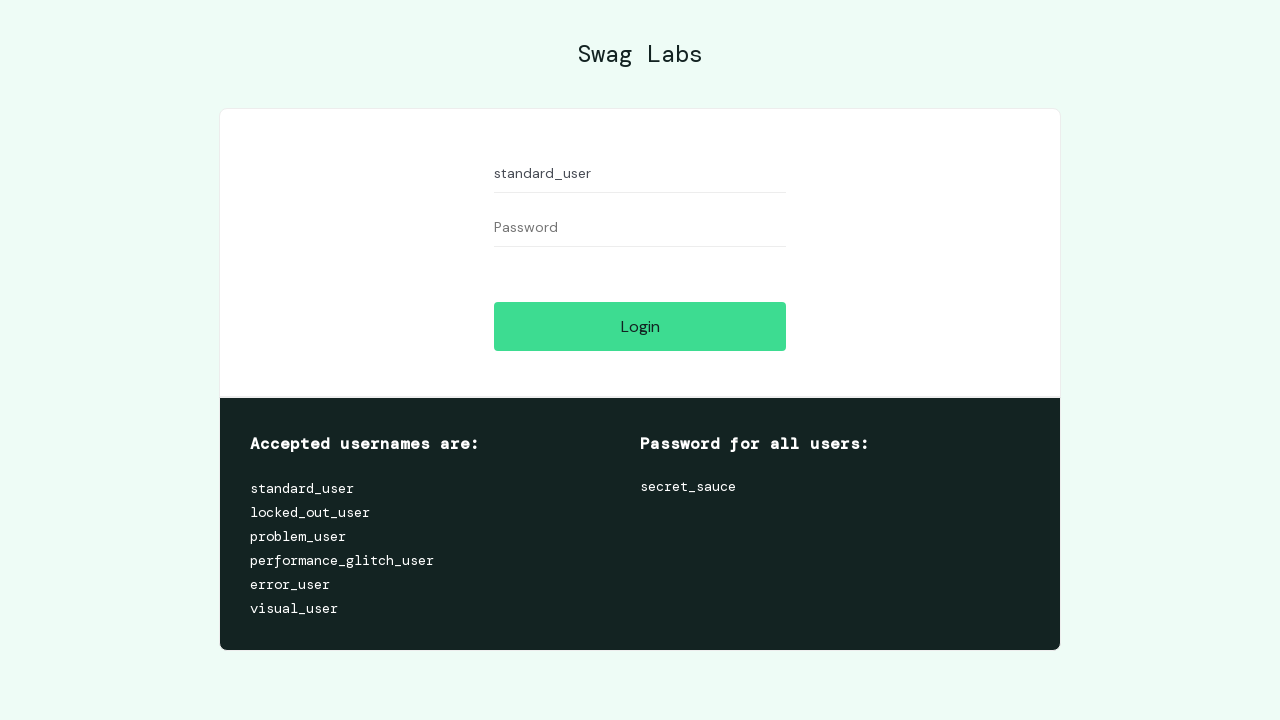

Clicked submit button to log in at (640, 326) on .submit-button
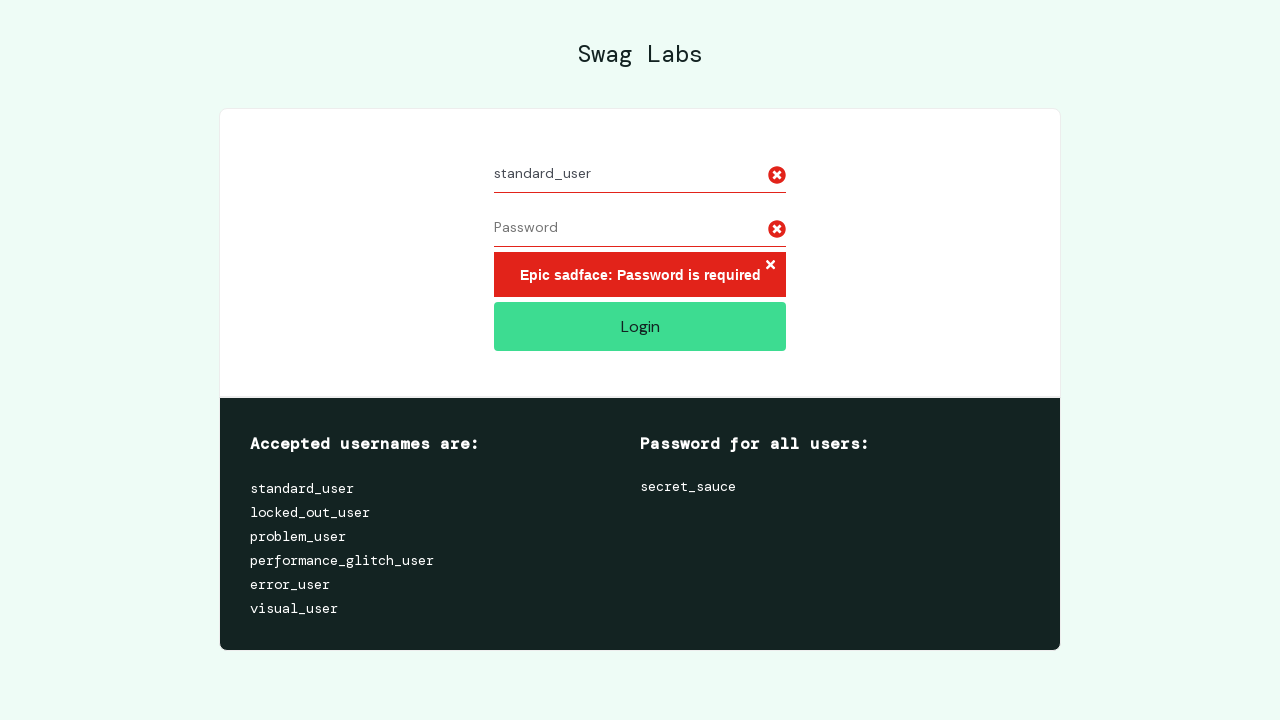

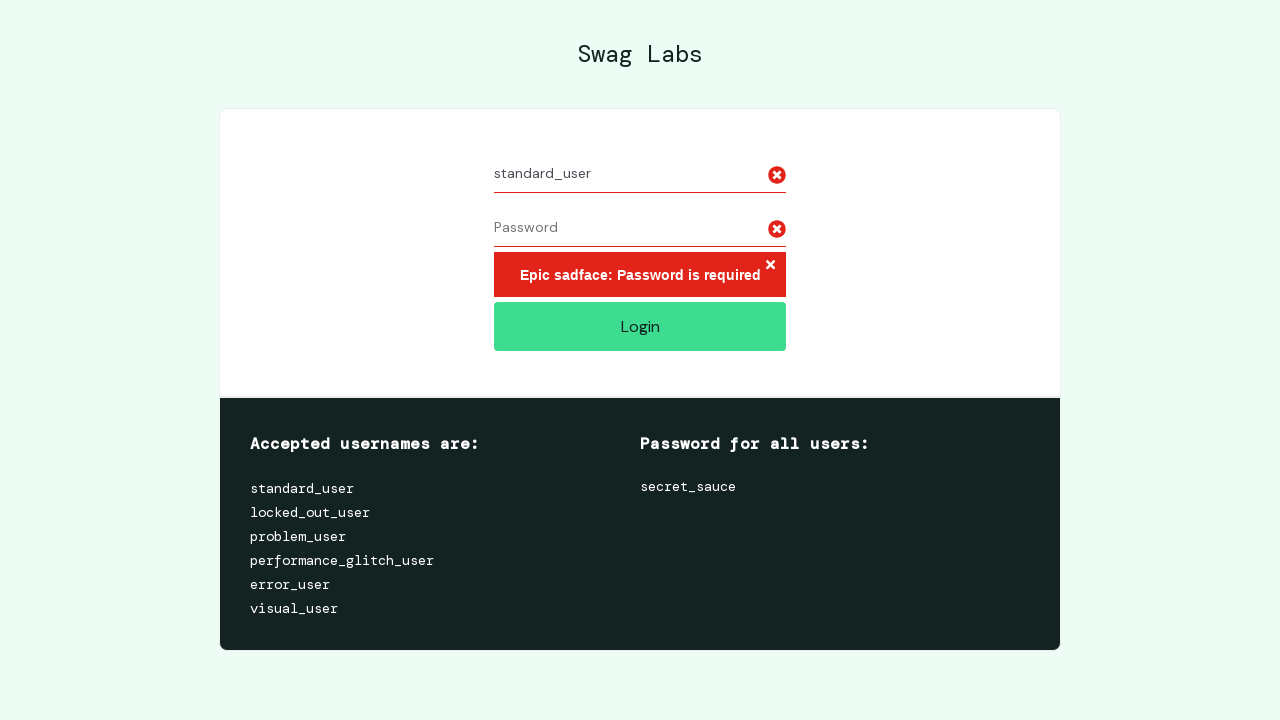